Tests hover functionality by moving the mouse over a user profile image to trigger hover effects

Starting URL: https://the-internet.herokuapp.com/hovers

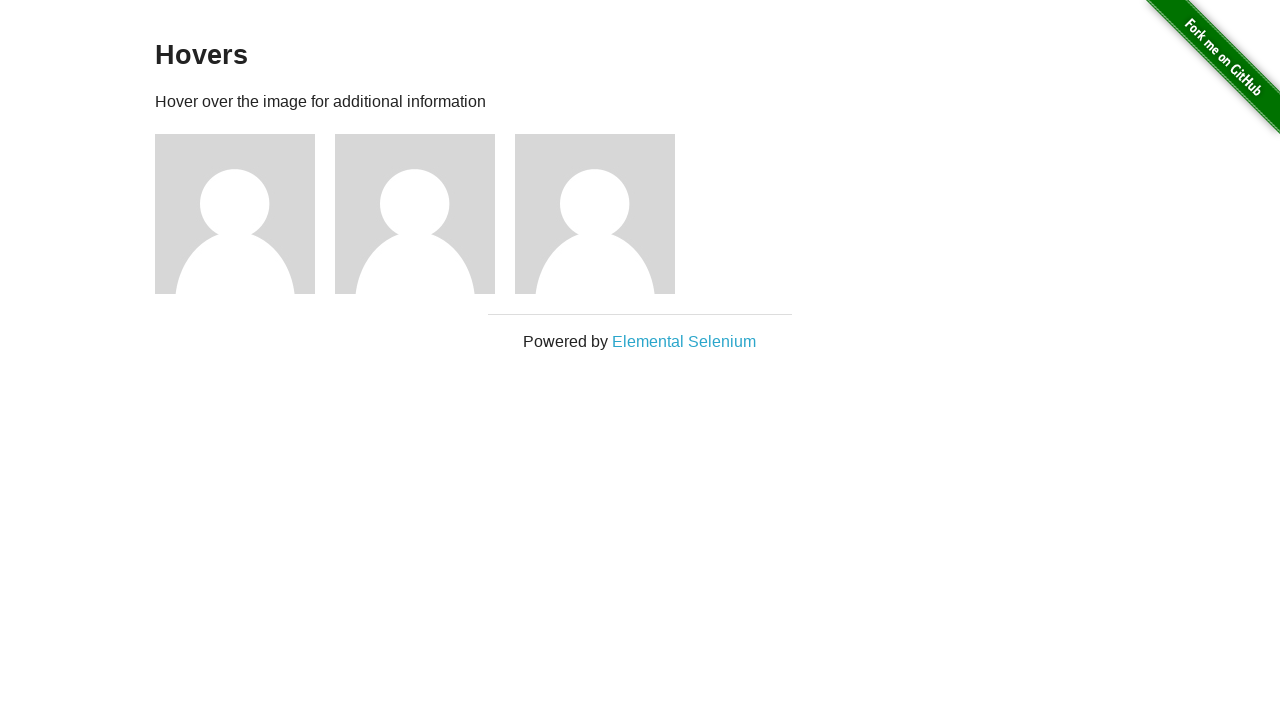

Waited for user profile image to be present on the page
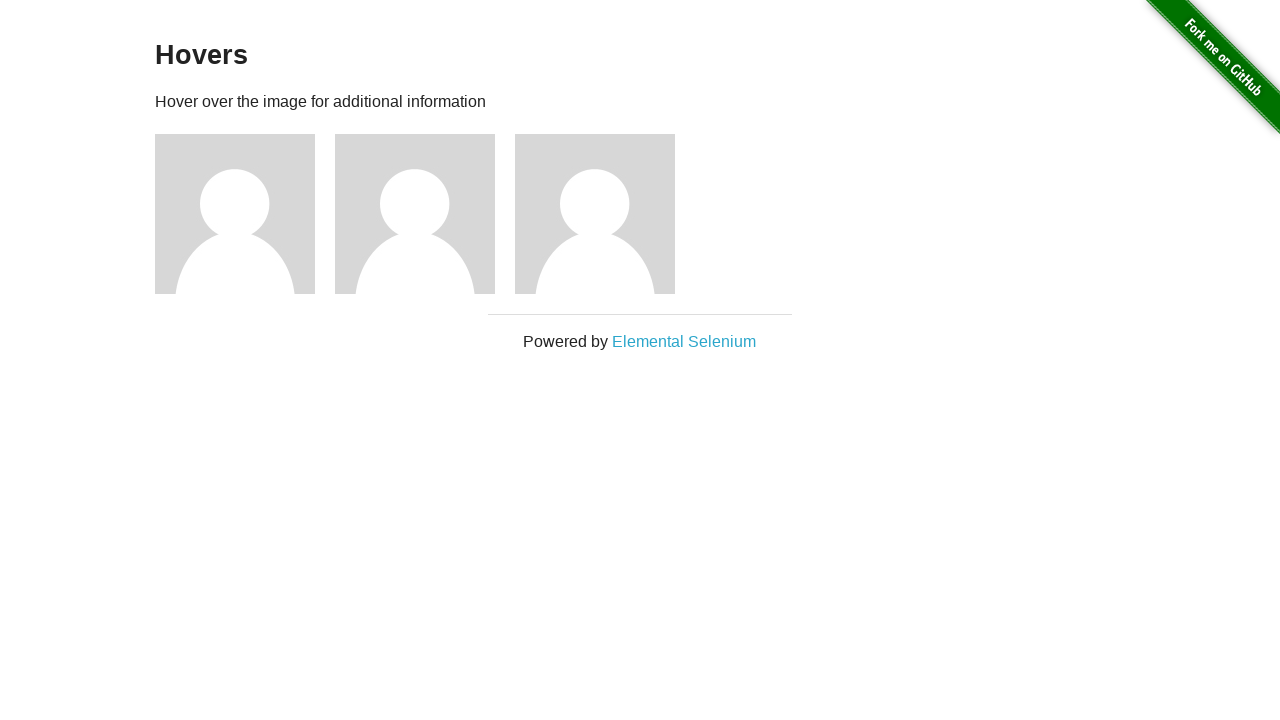

Hovered over the first user profile image to trigger hover effects
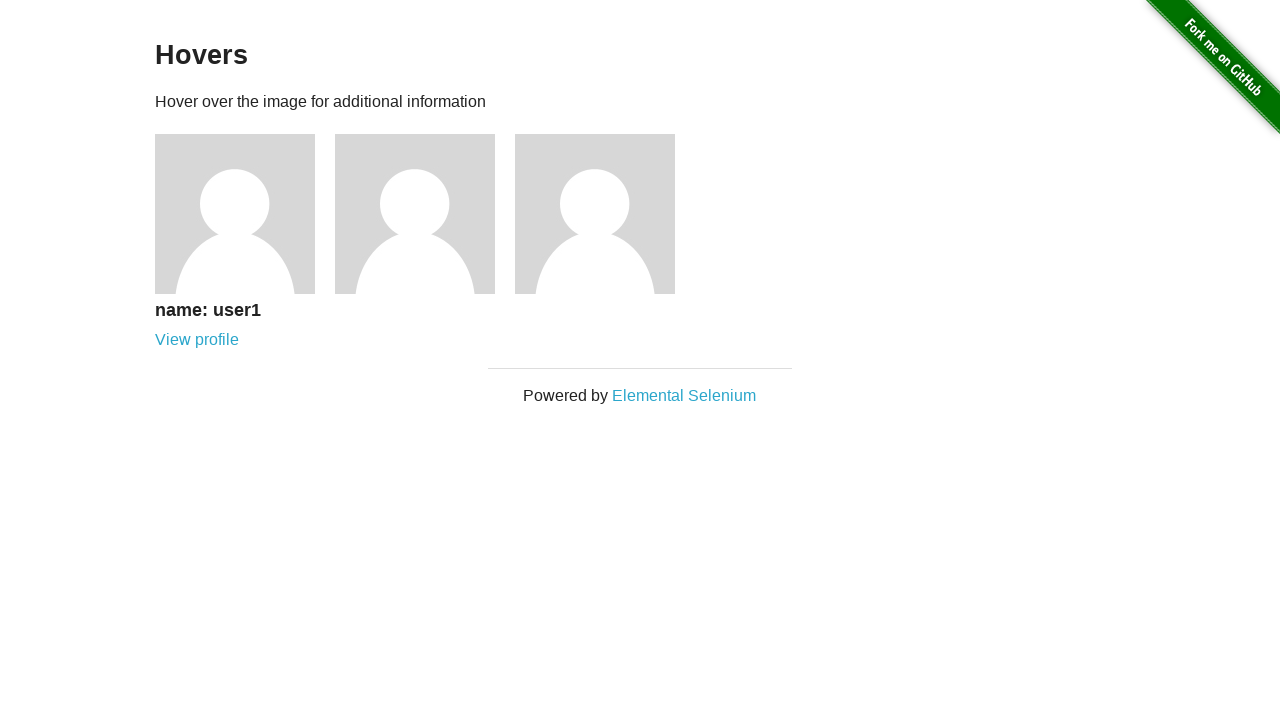

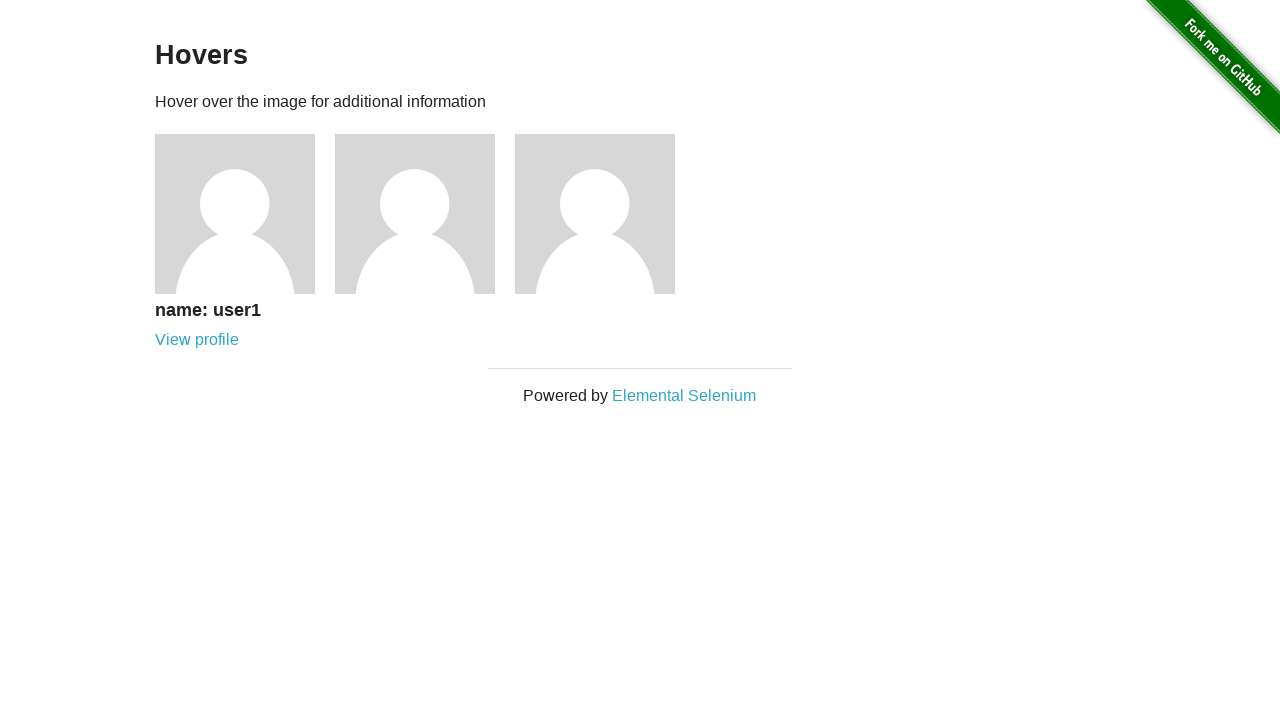